Clicks on the "Get Started" link and verifies navigation to the documentation page

Starting URL: https://newsapi.org

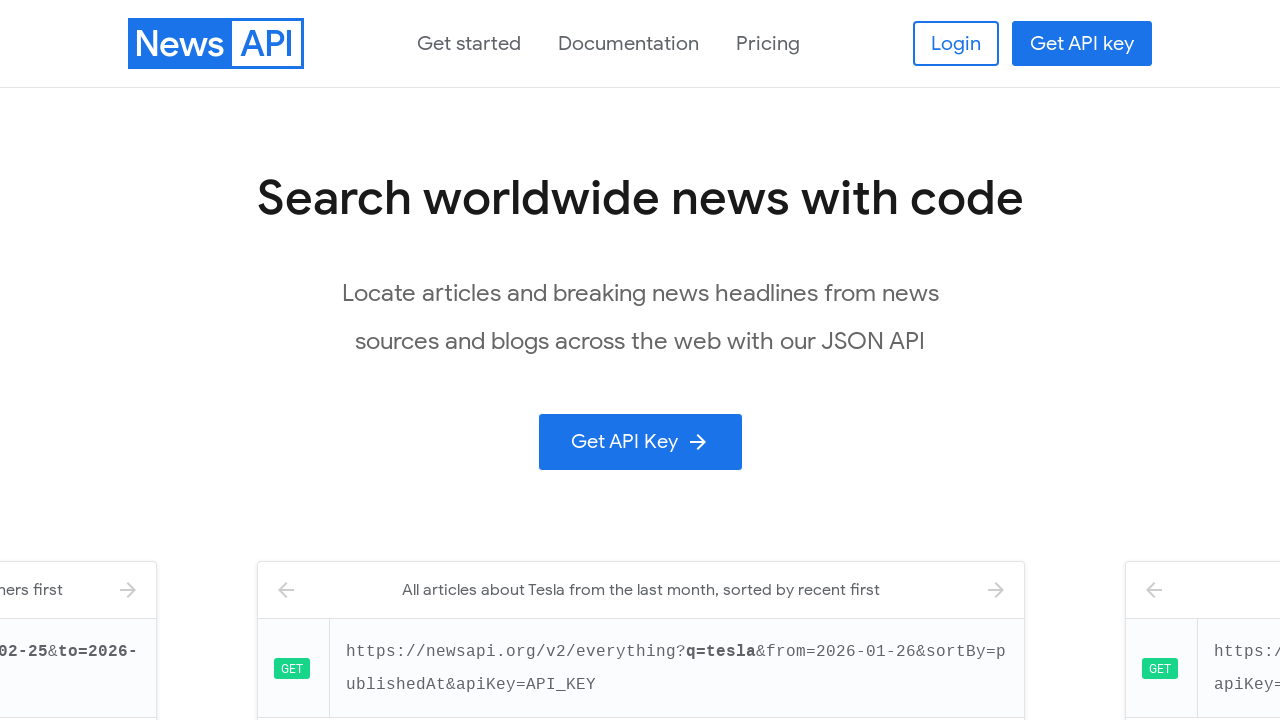

Clicked on the 'Get Started' link at (469, 44) on xpath=/html/body/header/div/nav[1]/div[1]/a
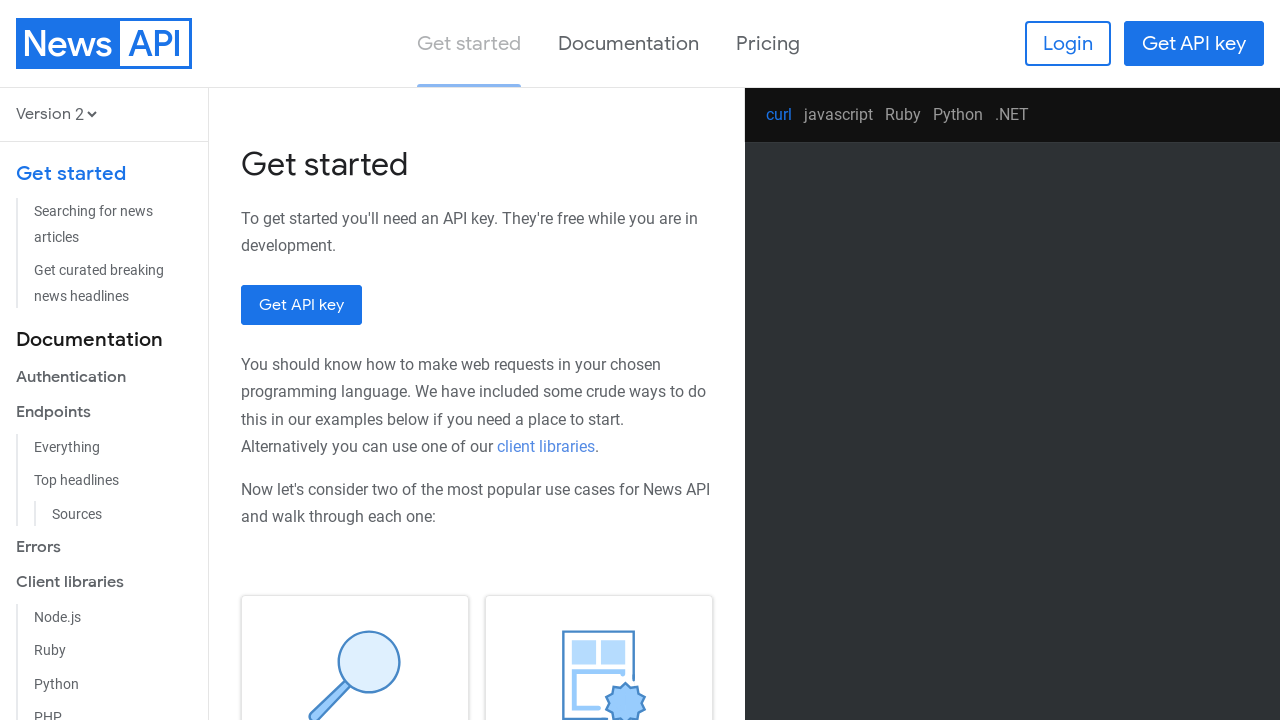

Verified navigation to documentation page at https://newsapi.org/docs/get-started
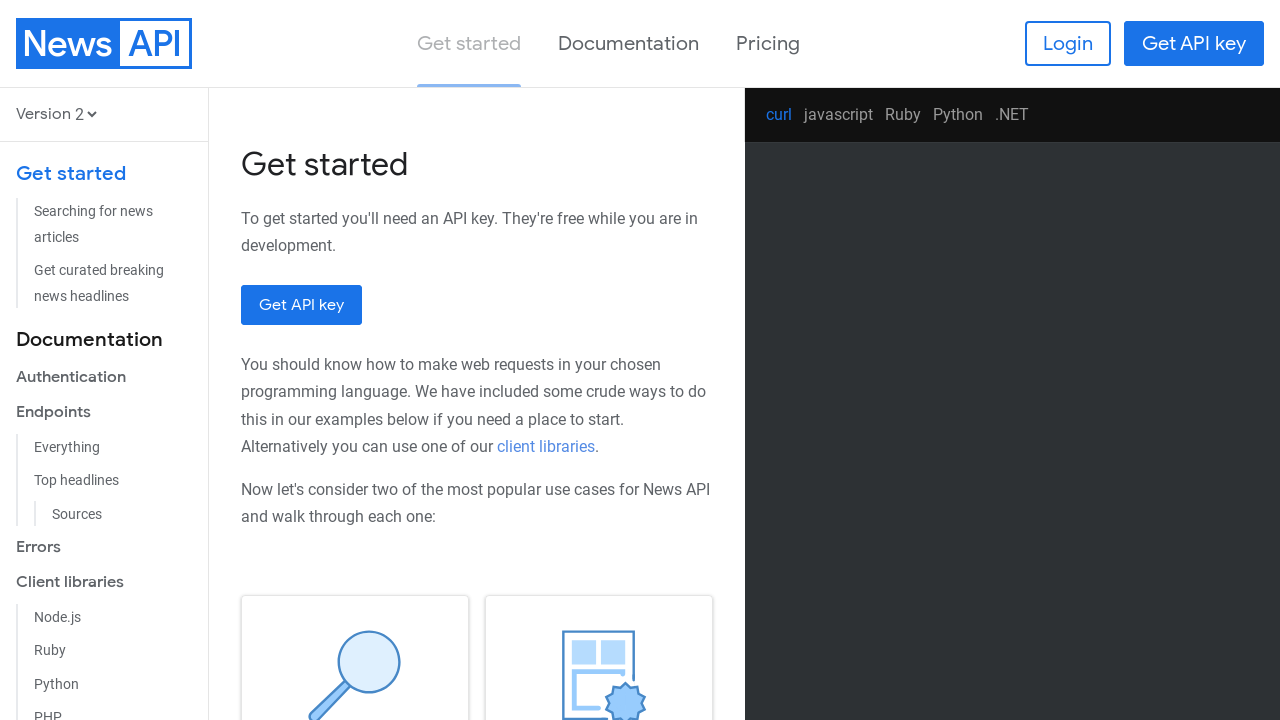

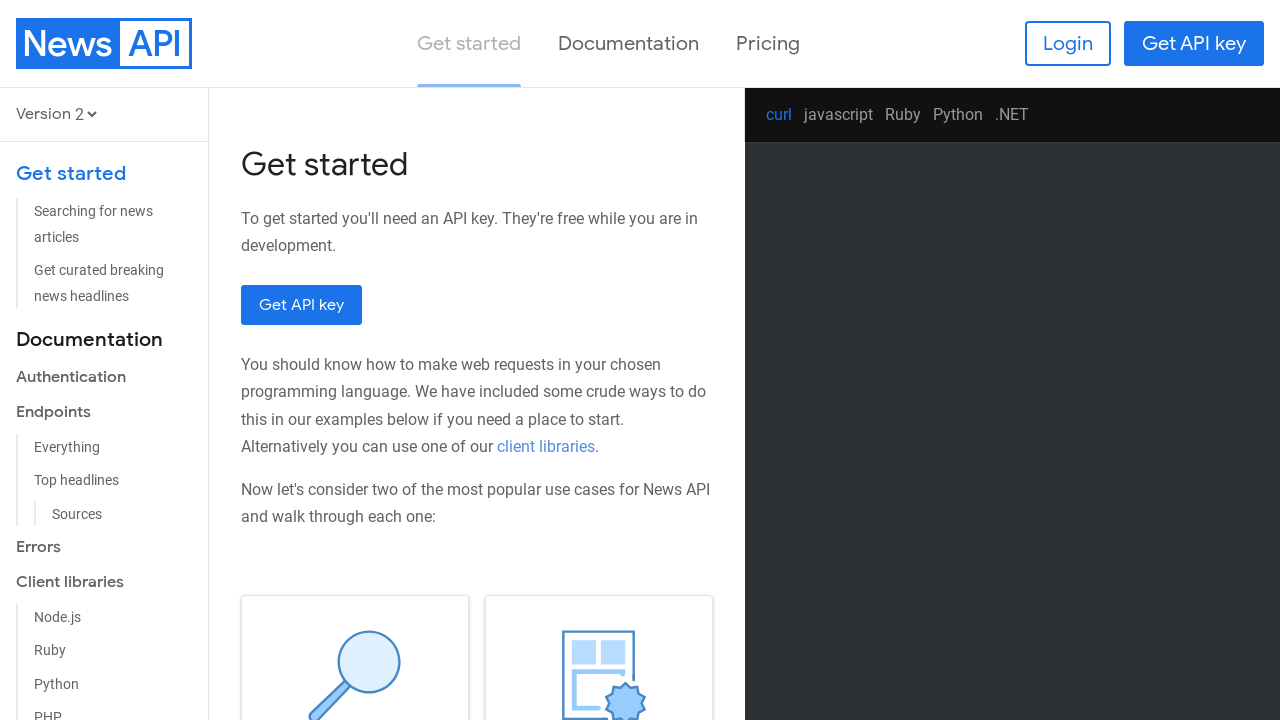